Tests drag and drop functionality by dragging an element from source to target location

Starting URL: https://awesomeqa.com/selenium/mouse_interaction.html

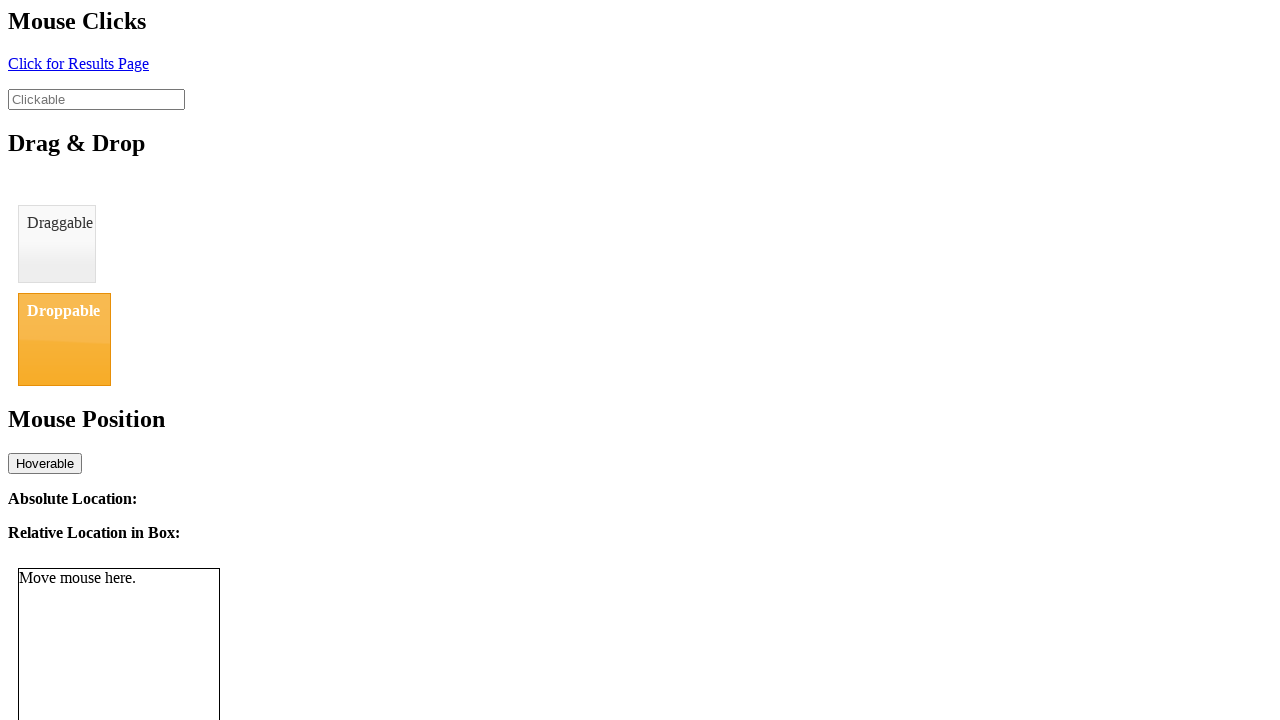

Located draggable source element
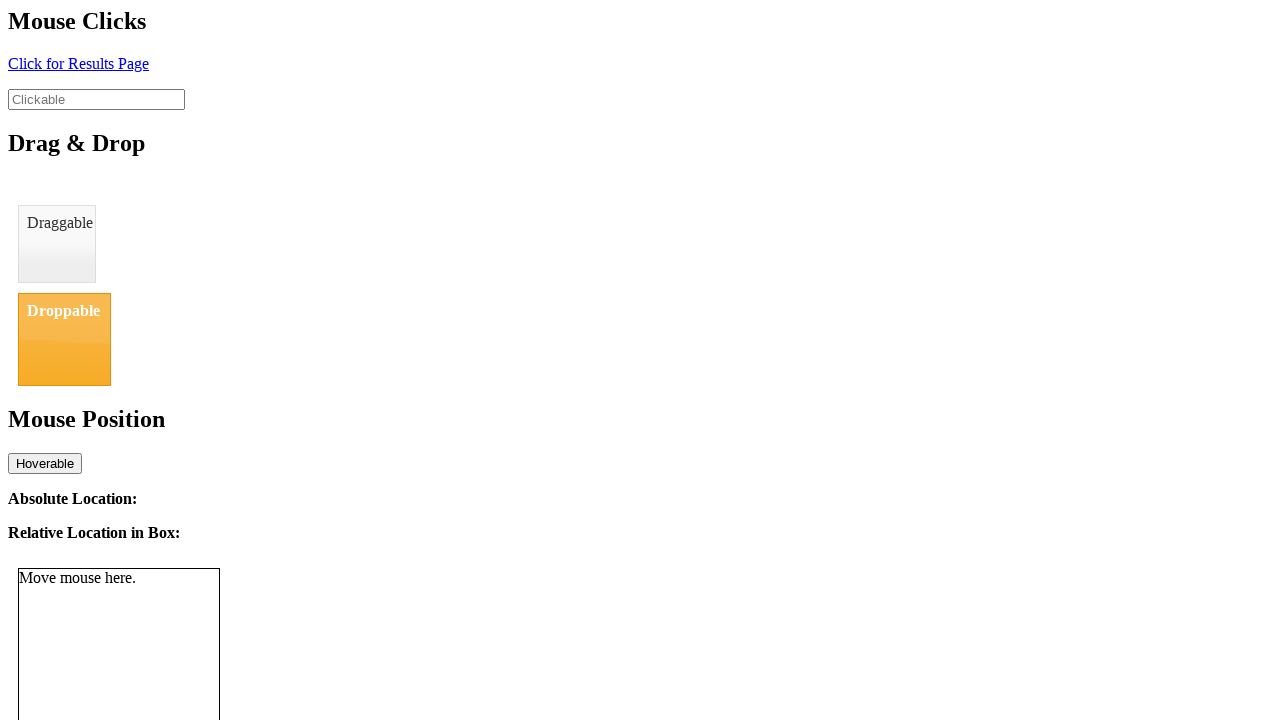

Located droppable target element
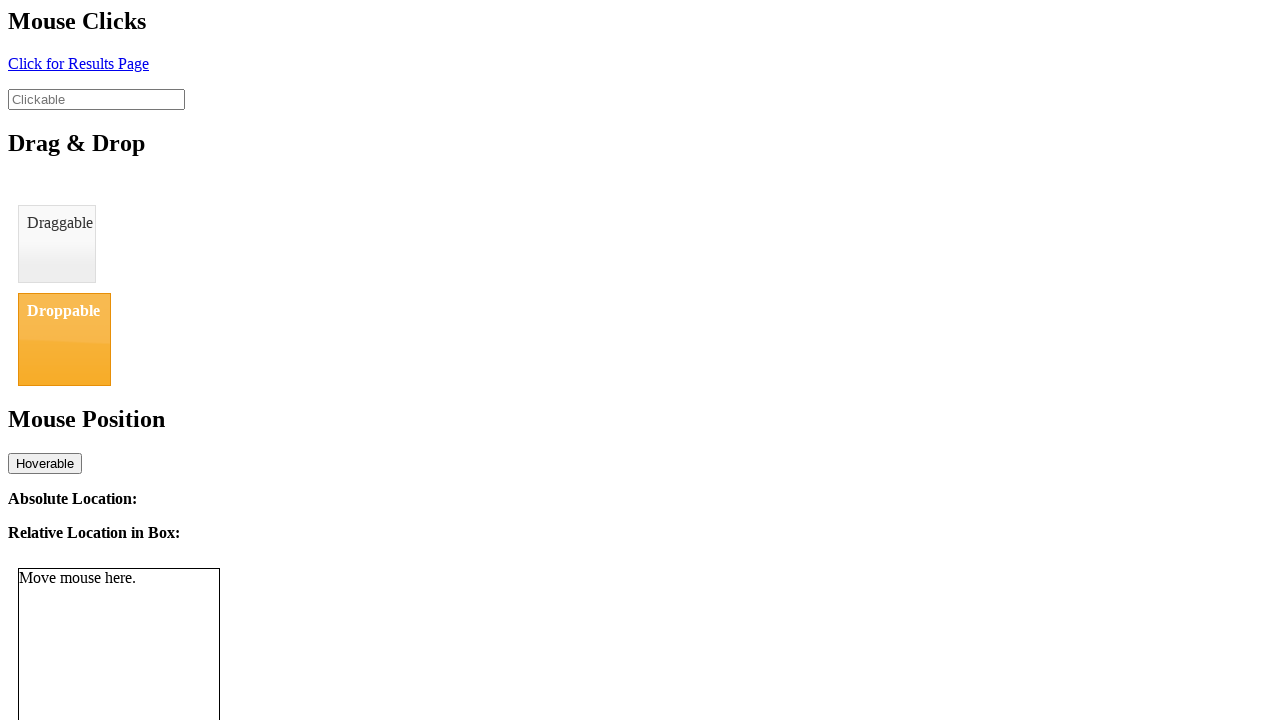

Dragged source element to target location at (64, 339)
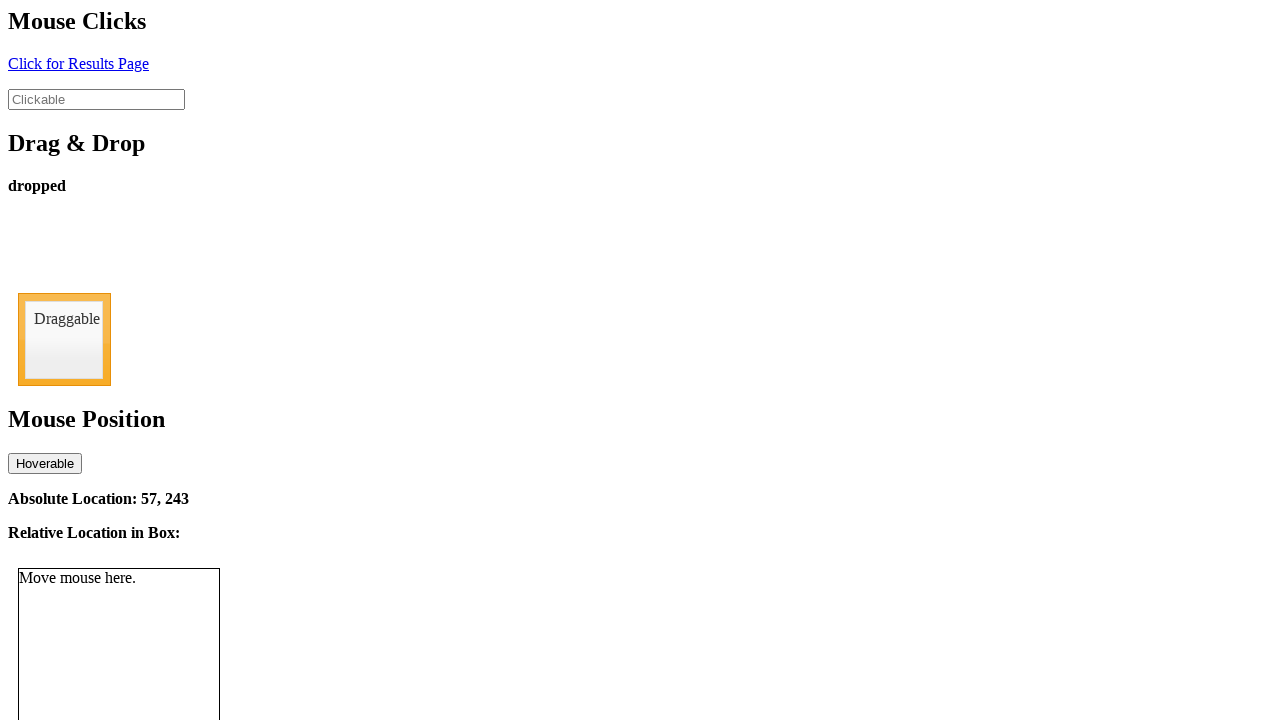

Waited 5 seconds to observe drag and drop result
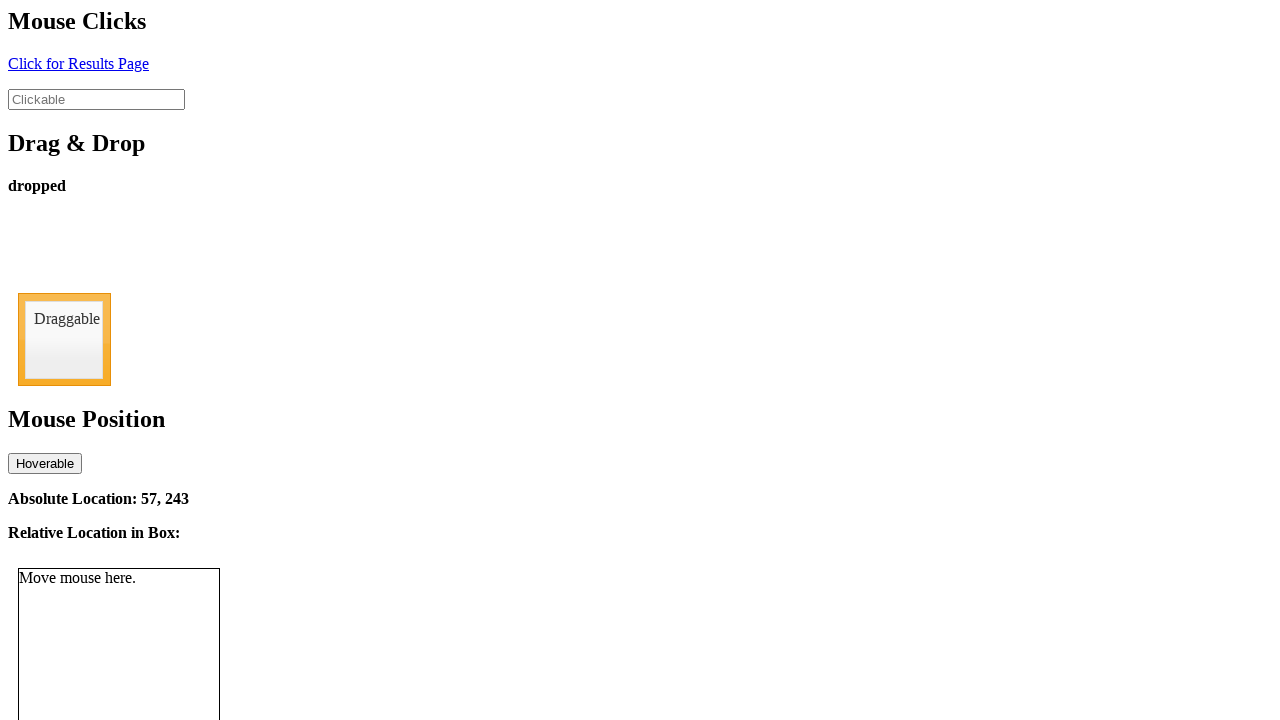

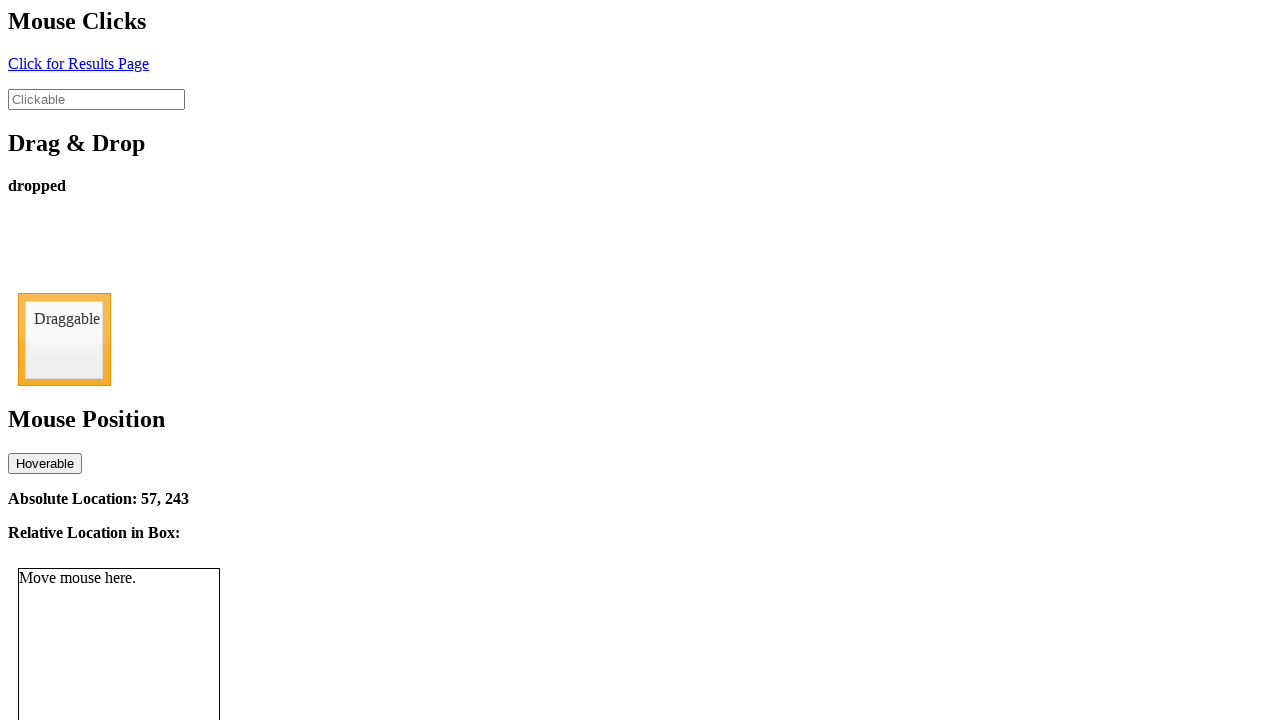